Tests a registration form by filling in first name, last name, and email fields, then submitting the form and verifying the success message

Starting URL: http://suninjuly.github.io/registration1.html

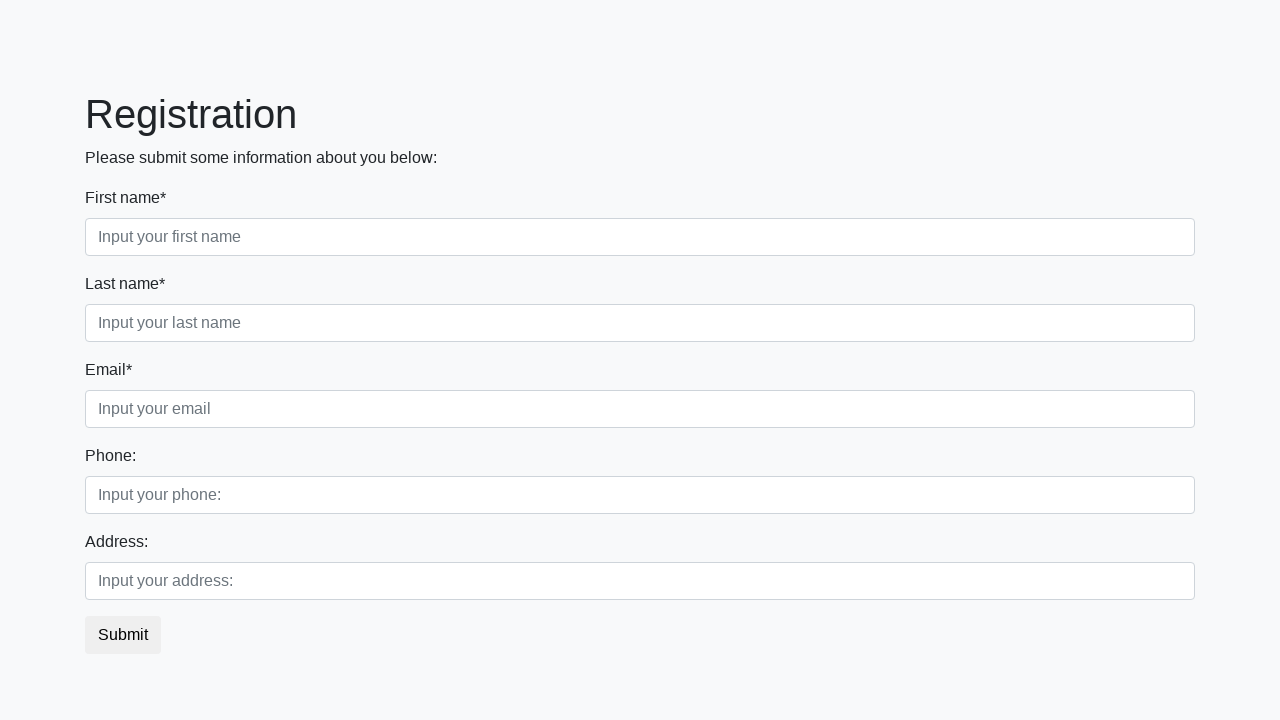

Filled first name field with 'John' on .first_block .first
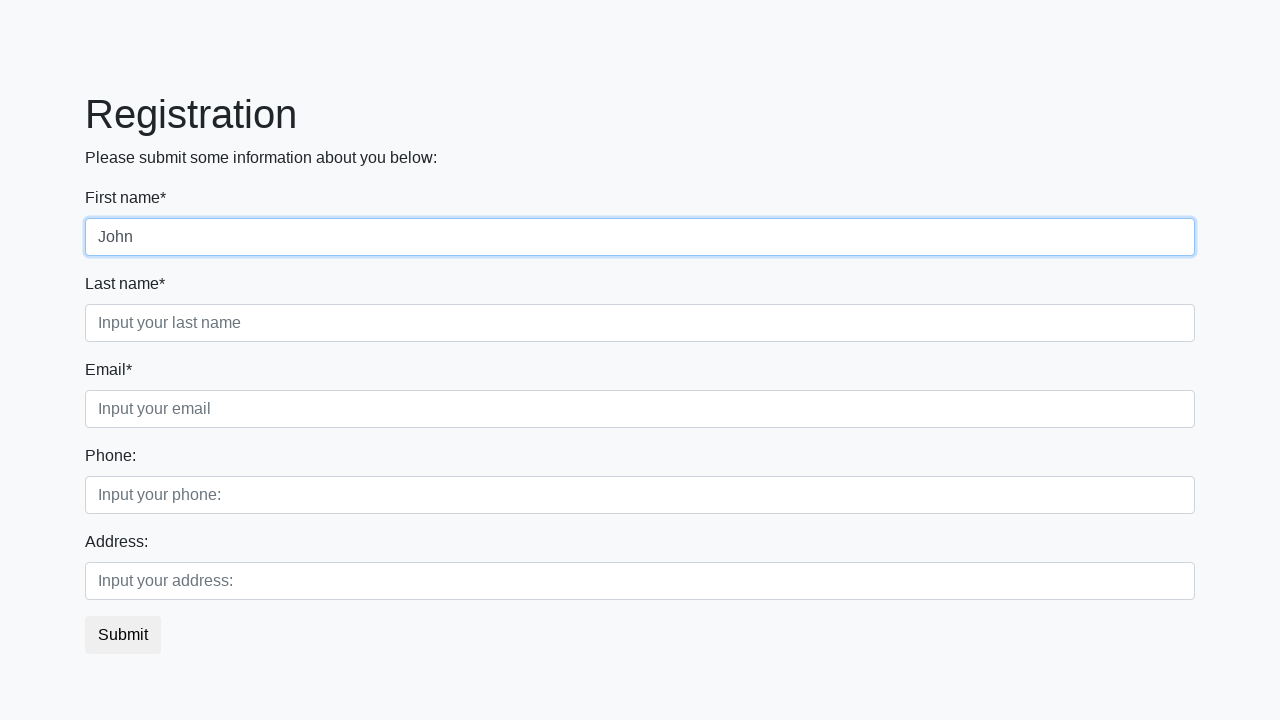

Filled last name field with 'Doe' on .first_block .second
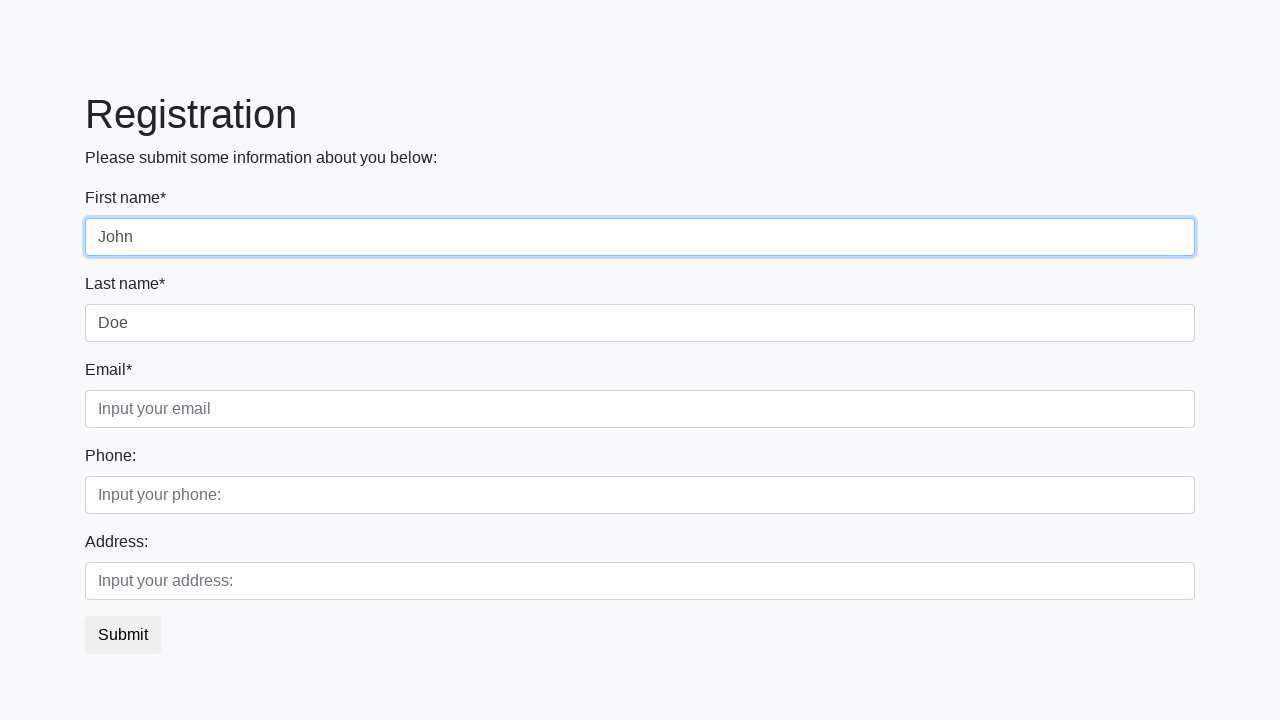

Filled email field with 'test@test.com' on .first_block .third
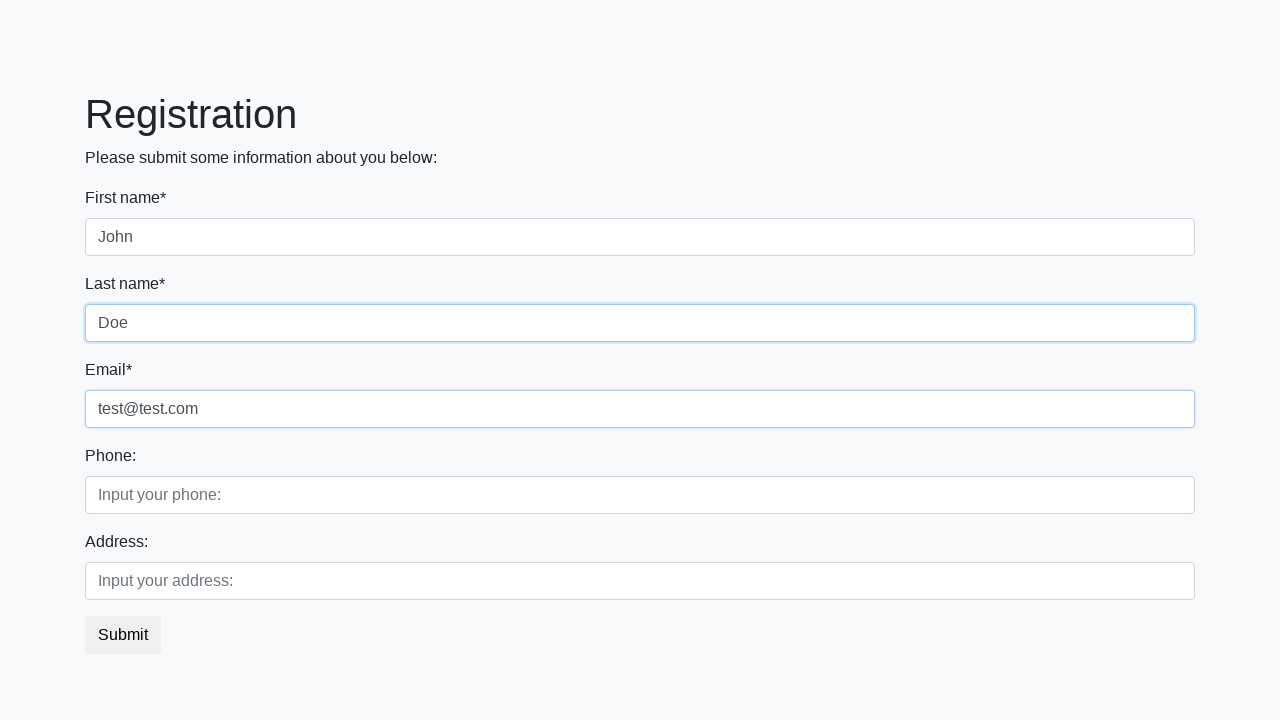

Clicked submit button to register at (123, 635) on button.btn
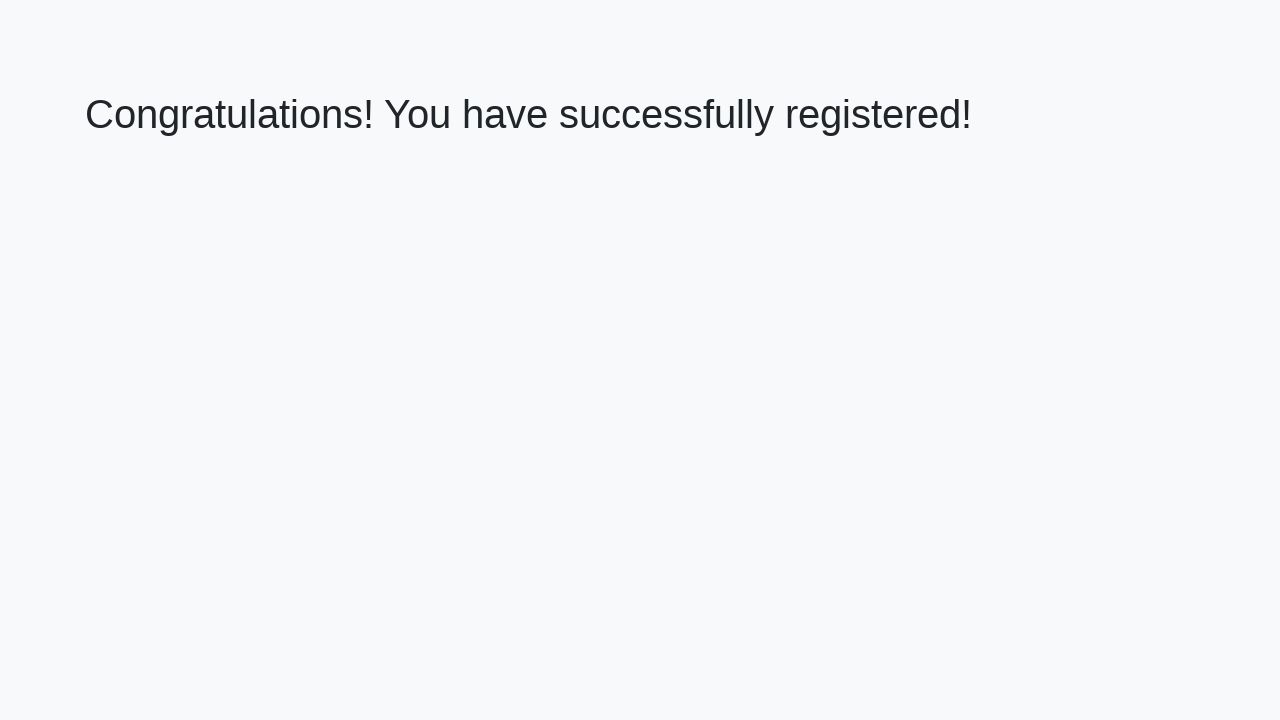

Success message appeared on registration form
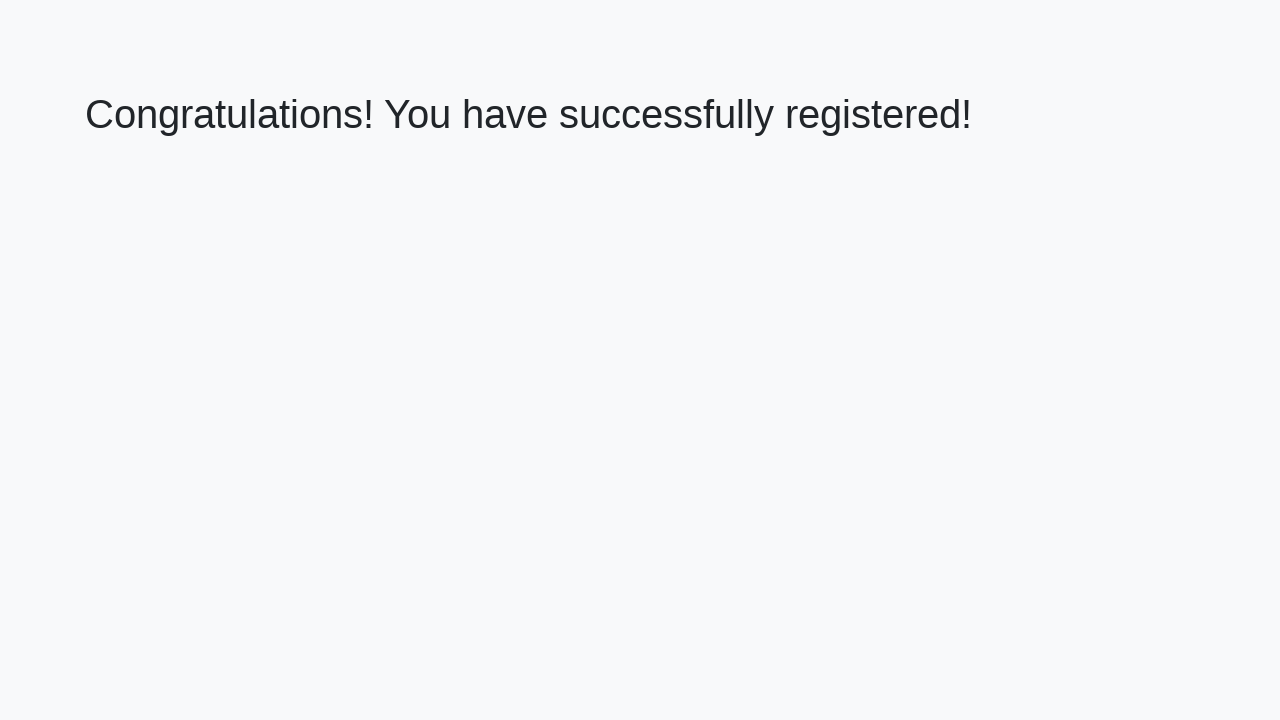

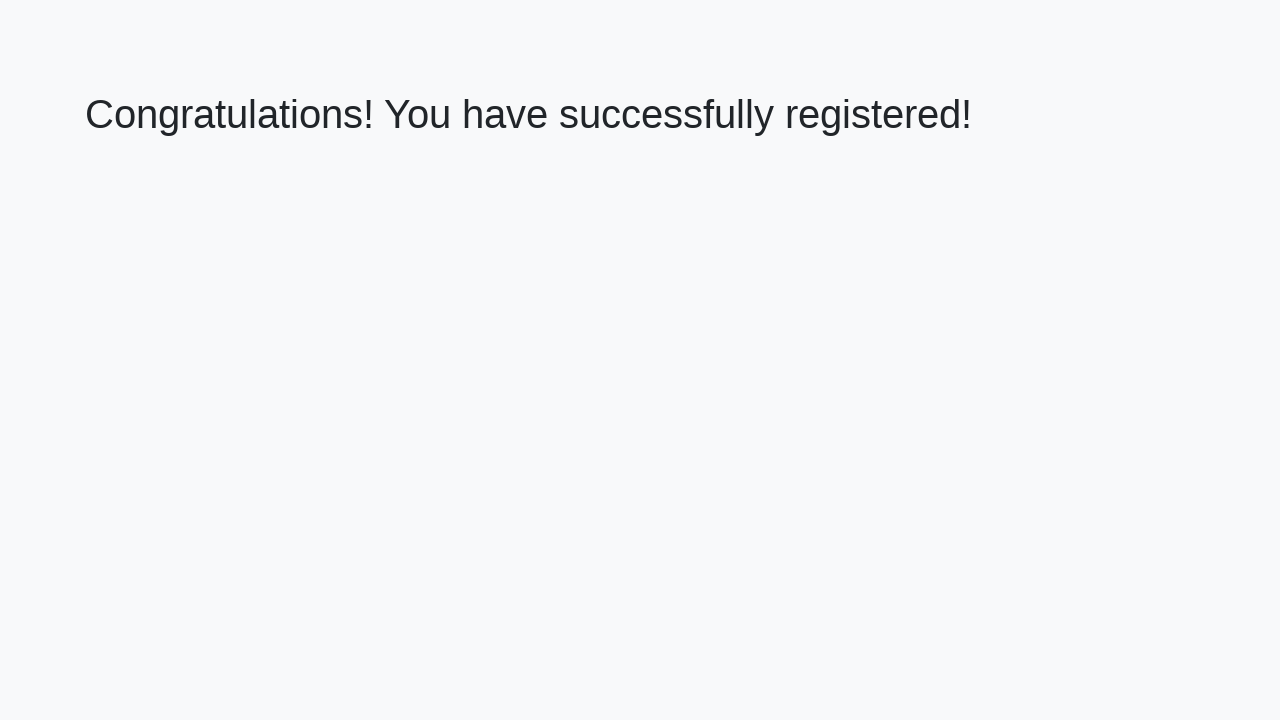